Tests filling out a practice form with personal information including first name, last name, email, phone number, and address fields

Starting URL: https://demoqa.com/automation-practice-form

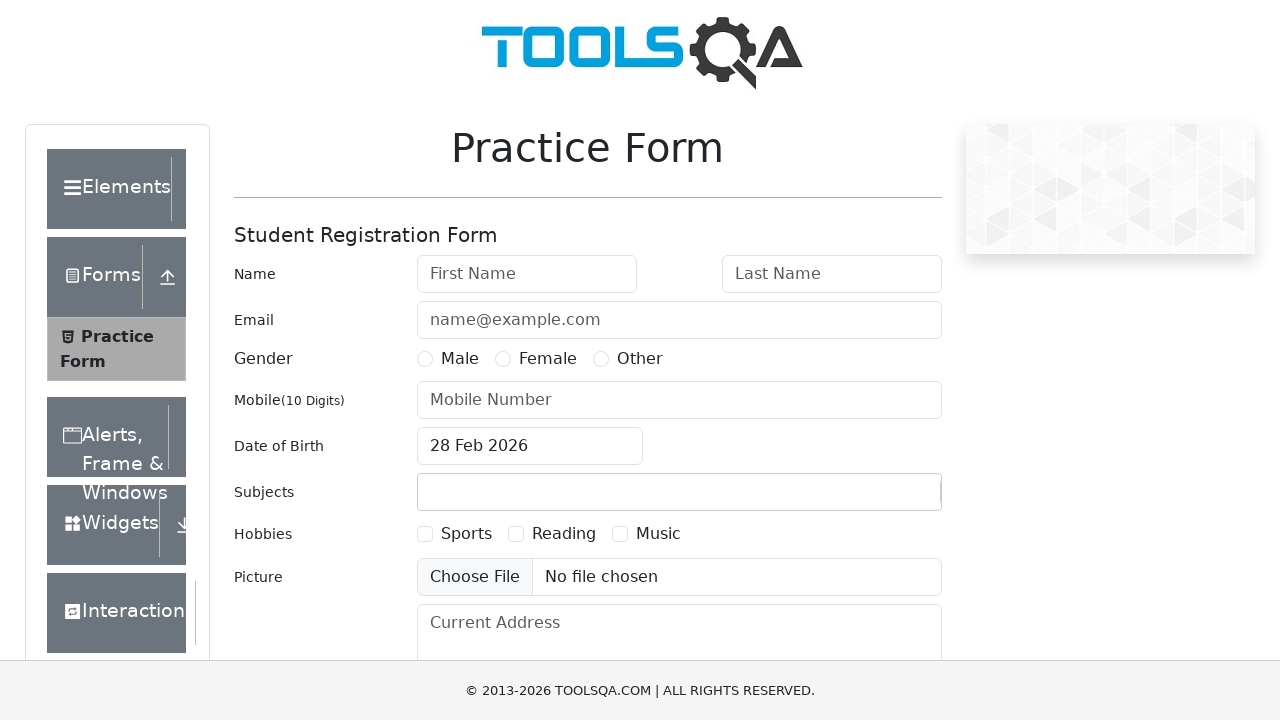

Filled first name field with 'Alexandra' on #firstName
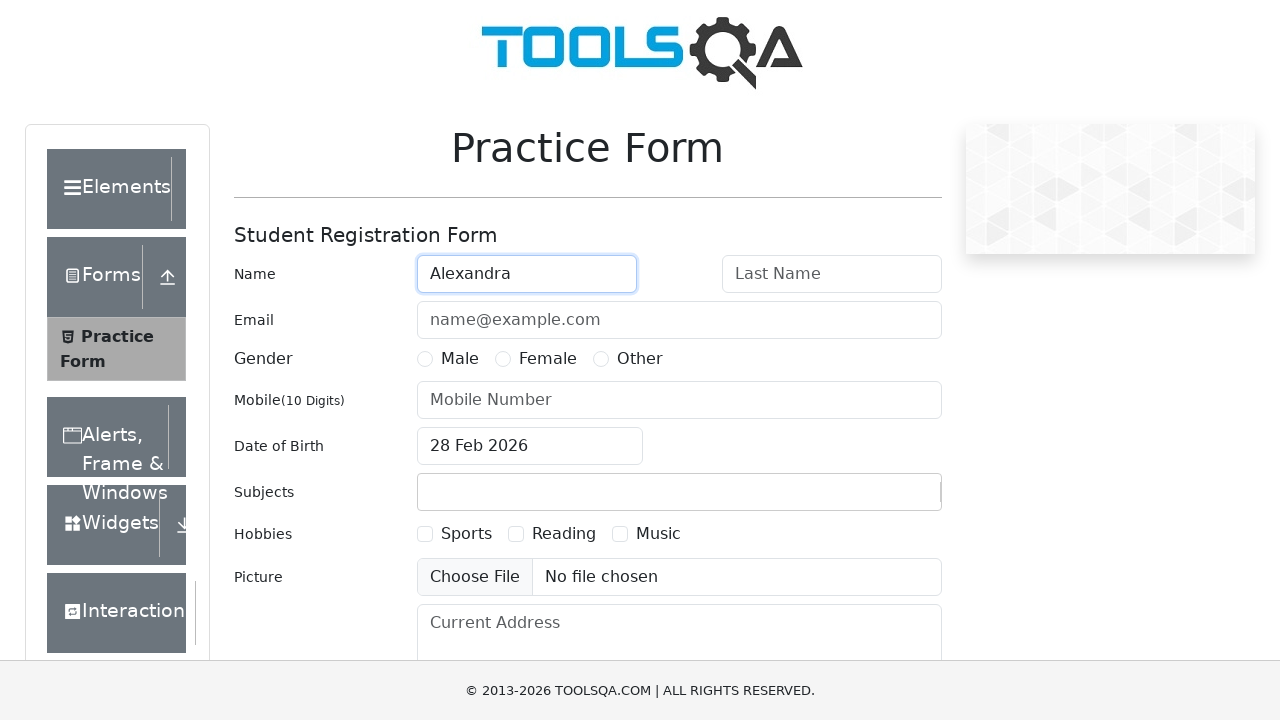

Filled last name field with 'Good' on #lastName
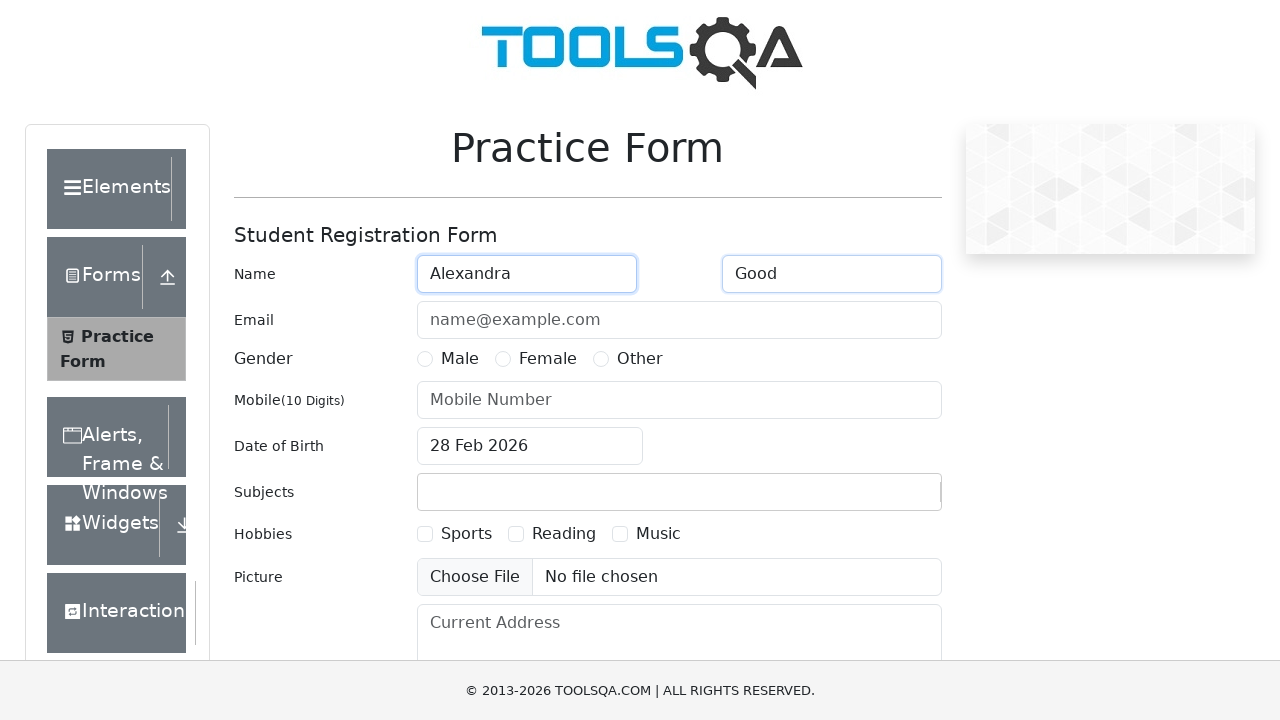

Filled email field with 'alexandra@gmail.com' on #userEmail
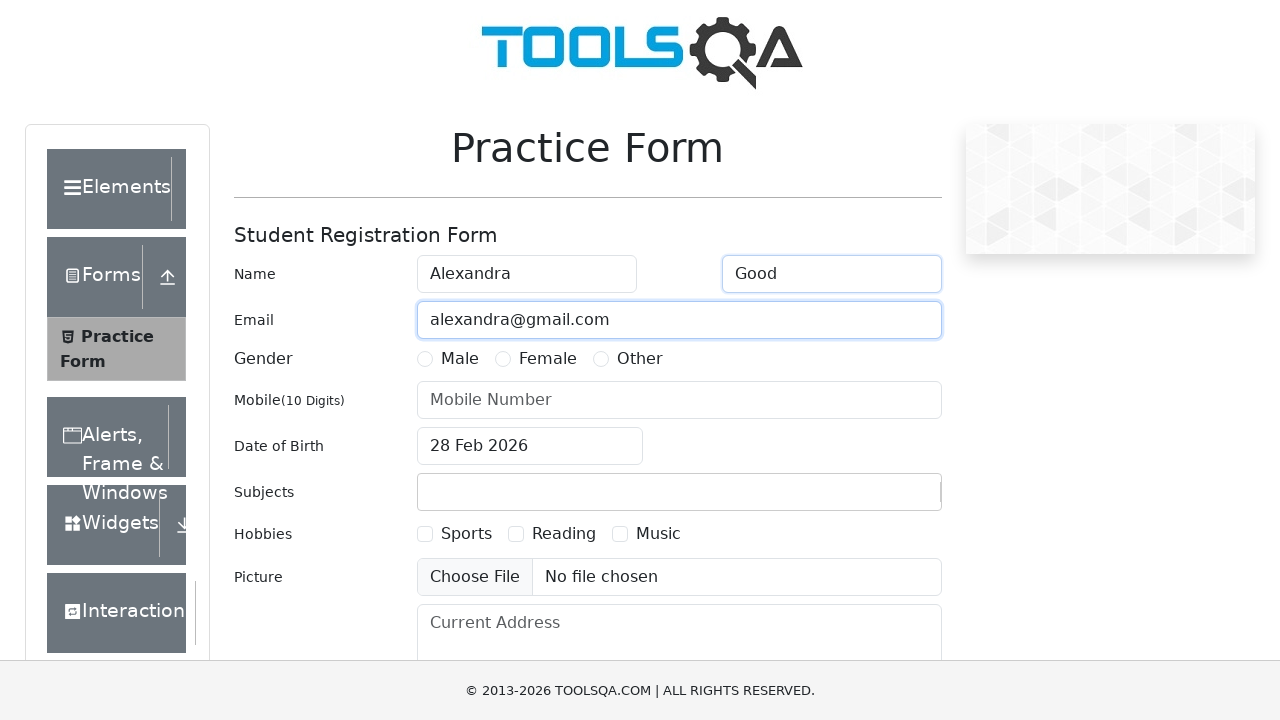

Filled phone number field with '9999990000' on #userNumber
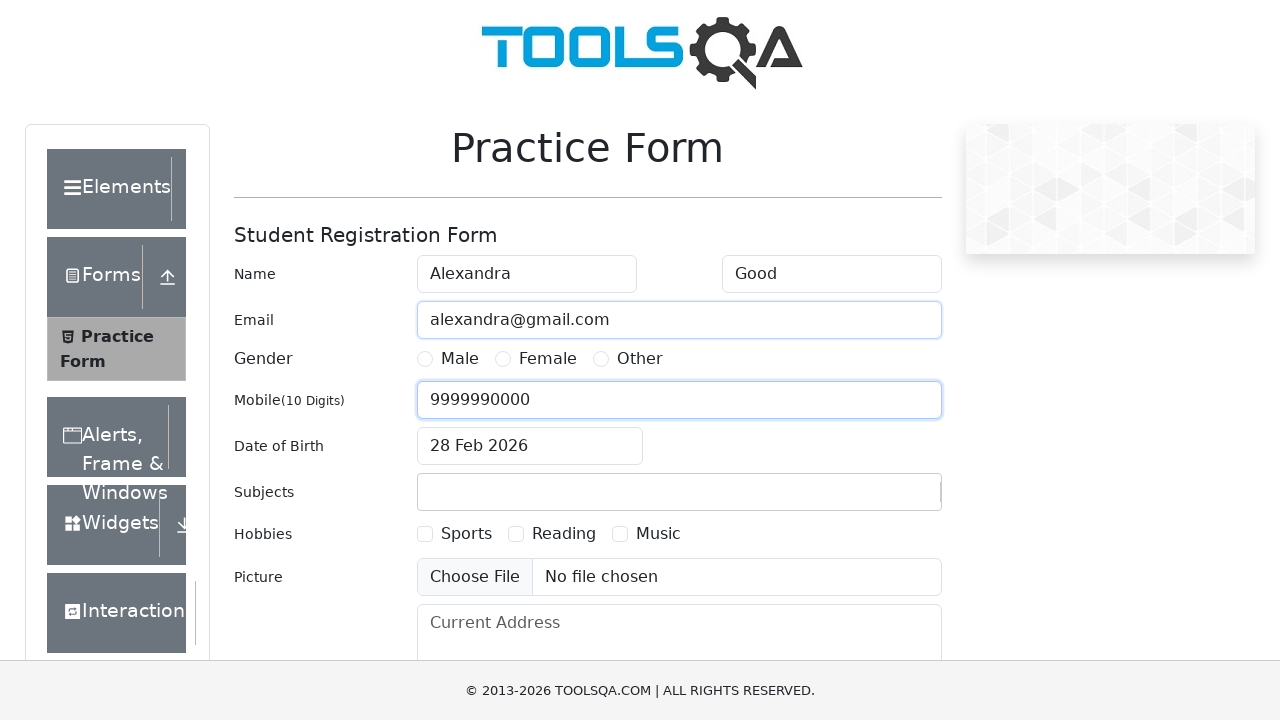

Filled current address field with 'some home on some street' on #currentAddress
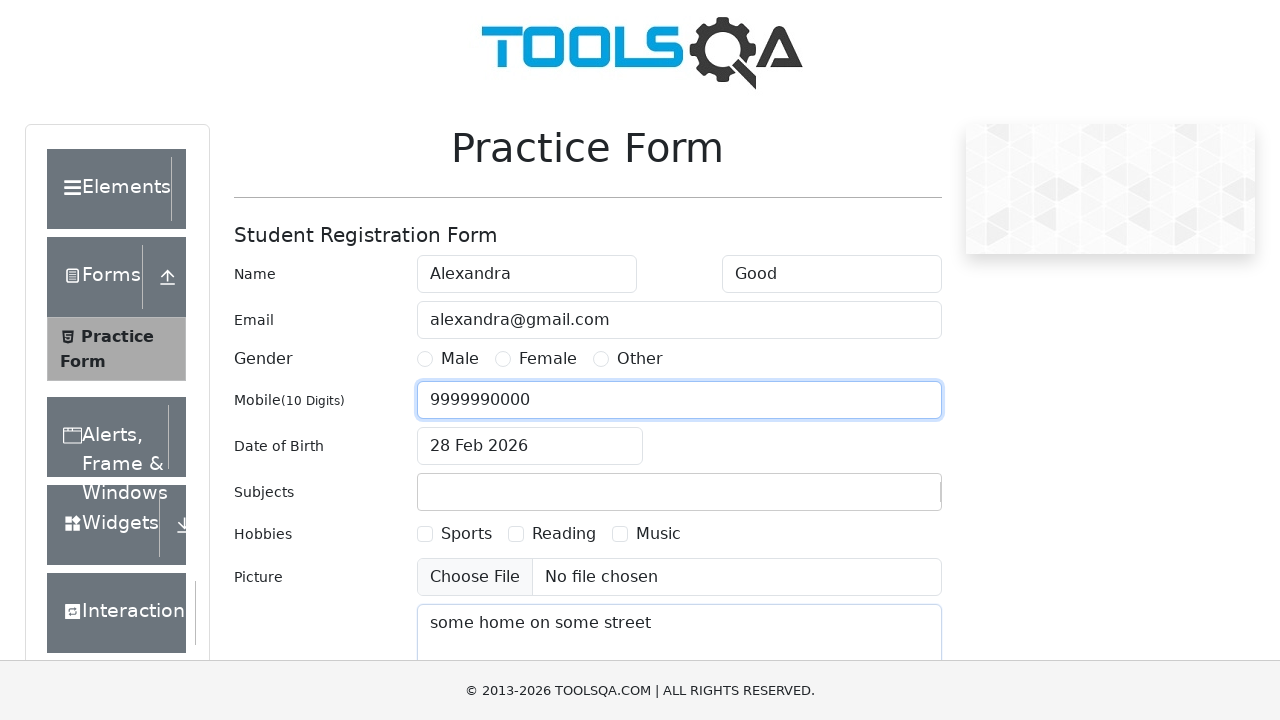

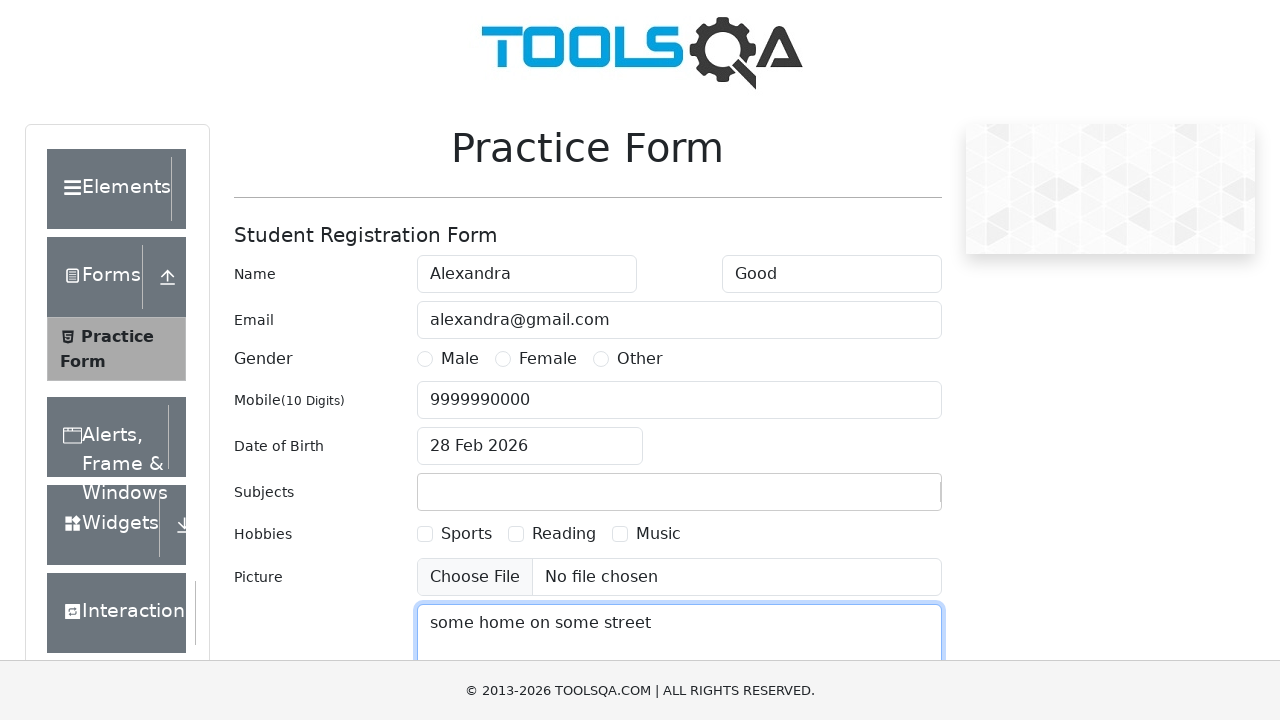